Launches the Bajaj Auto website and verifies it loads successfully

Starting URL: https://www.bajajauto.com/

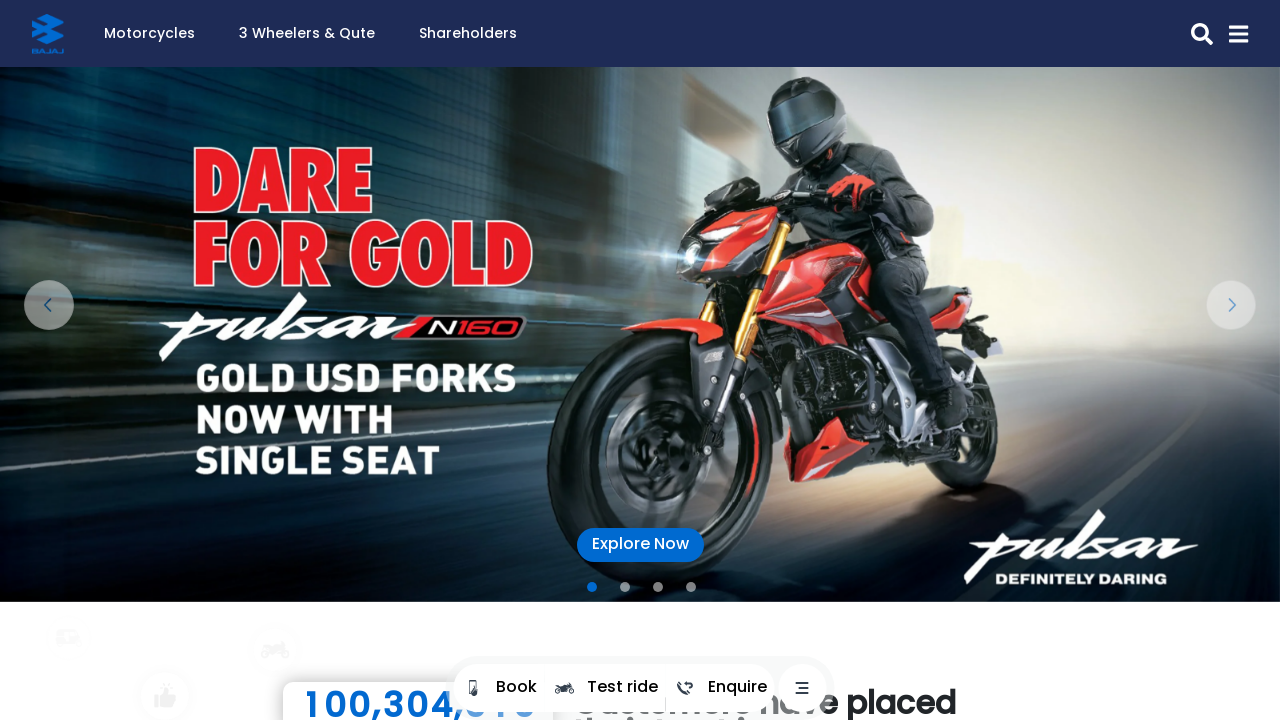

Waited for Bajaj Auto website to reach domcontentloaded state
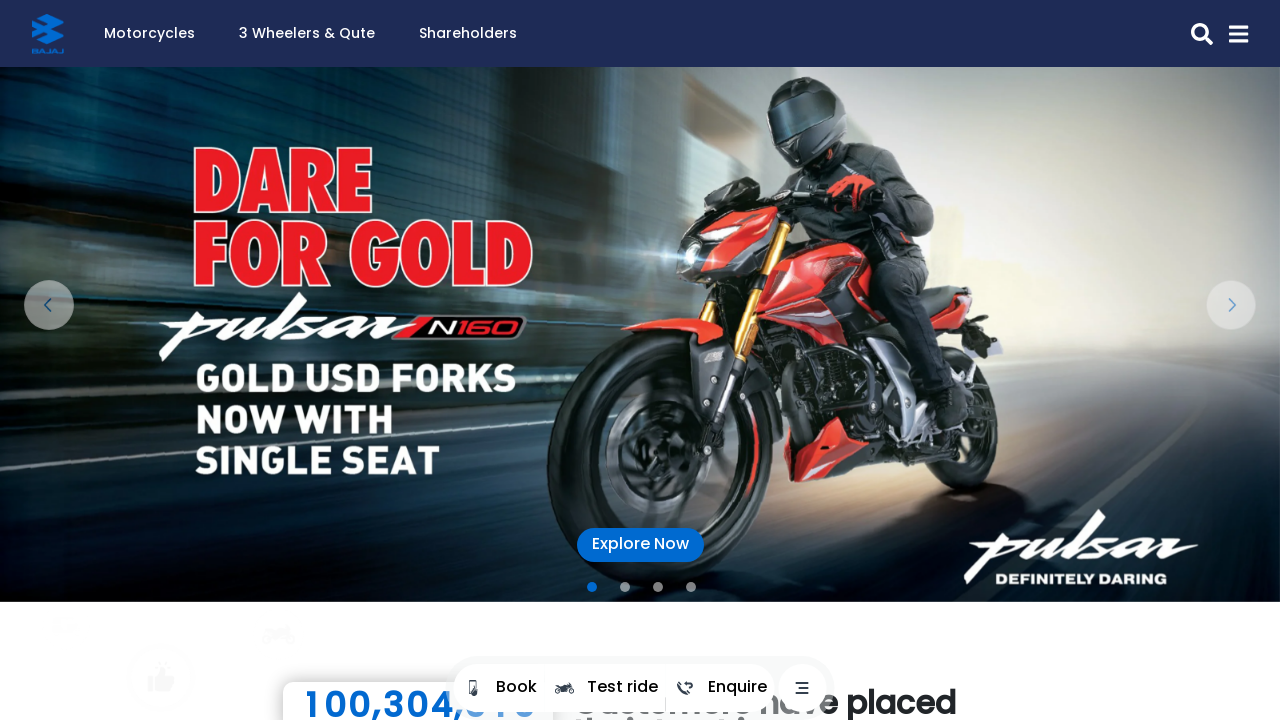

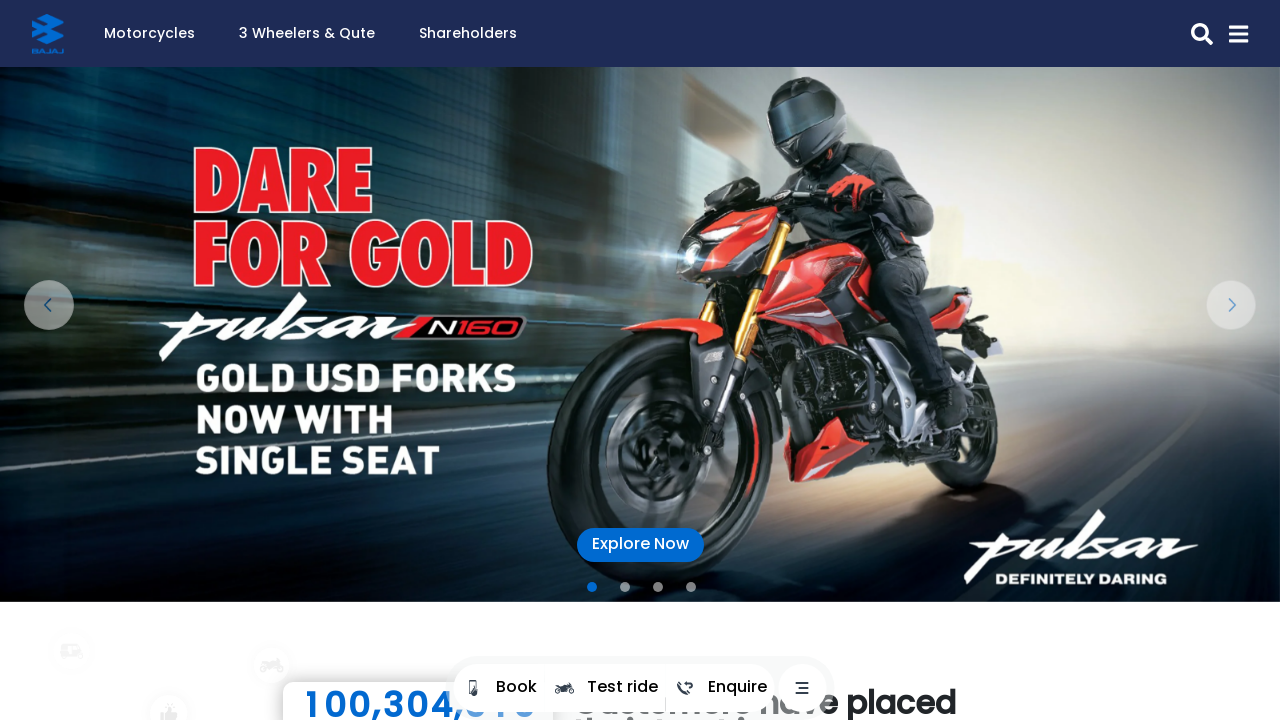